Tests adding a product to cart with a specific quantity by viewing a product, setting quantity to 4, adding to cart, and verifying the quantity in the cart page

Starting URL: https://automationexercise.com

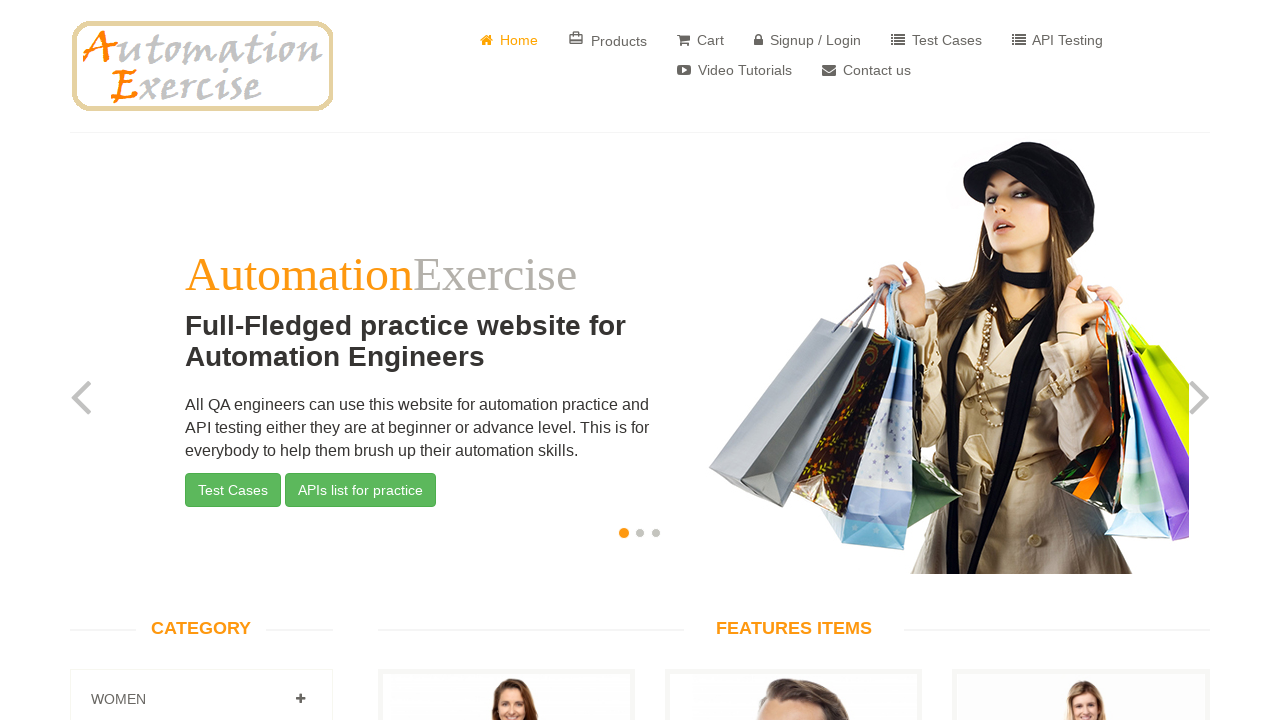

Scrolled down 200px to view products
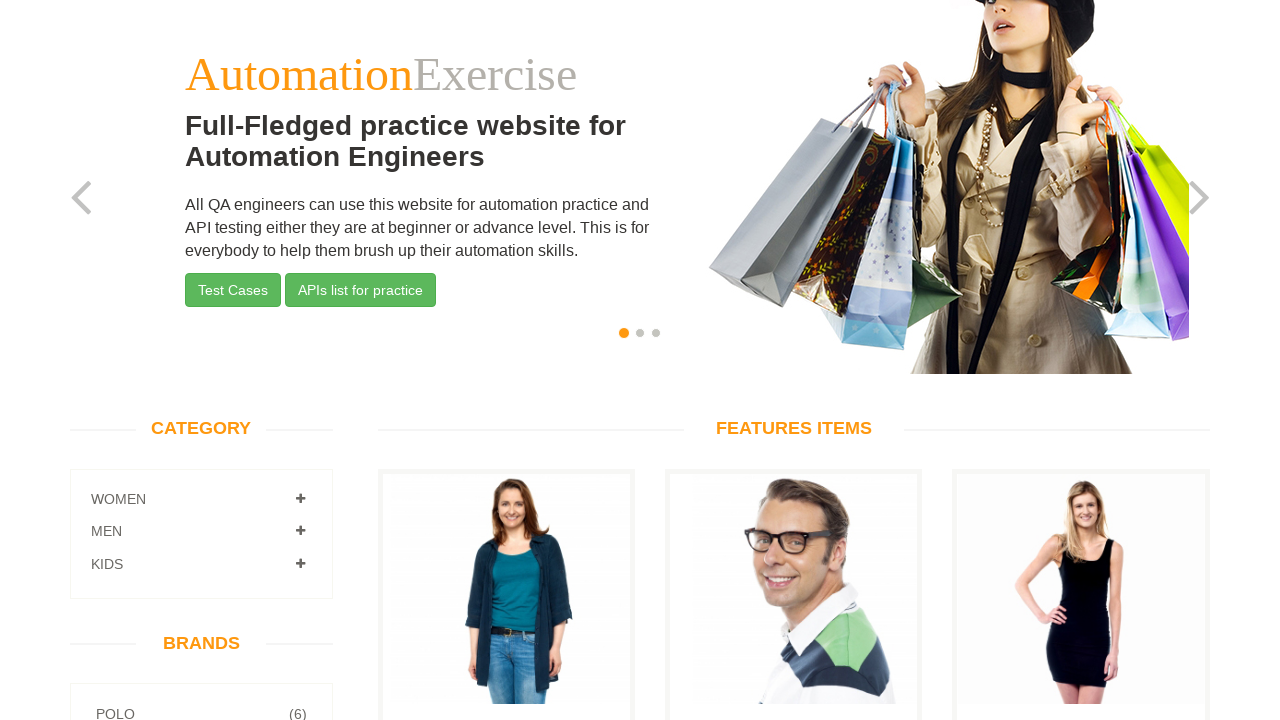

Clicked 'View Product' for first product at (506, 361) on a[href='/product_details/1']
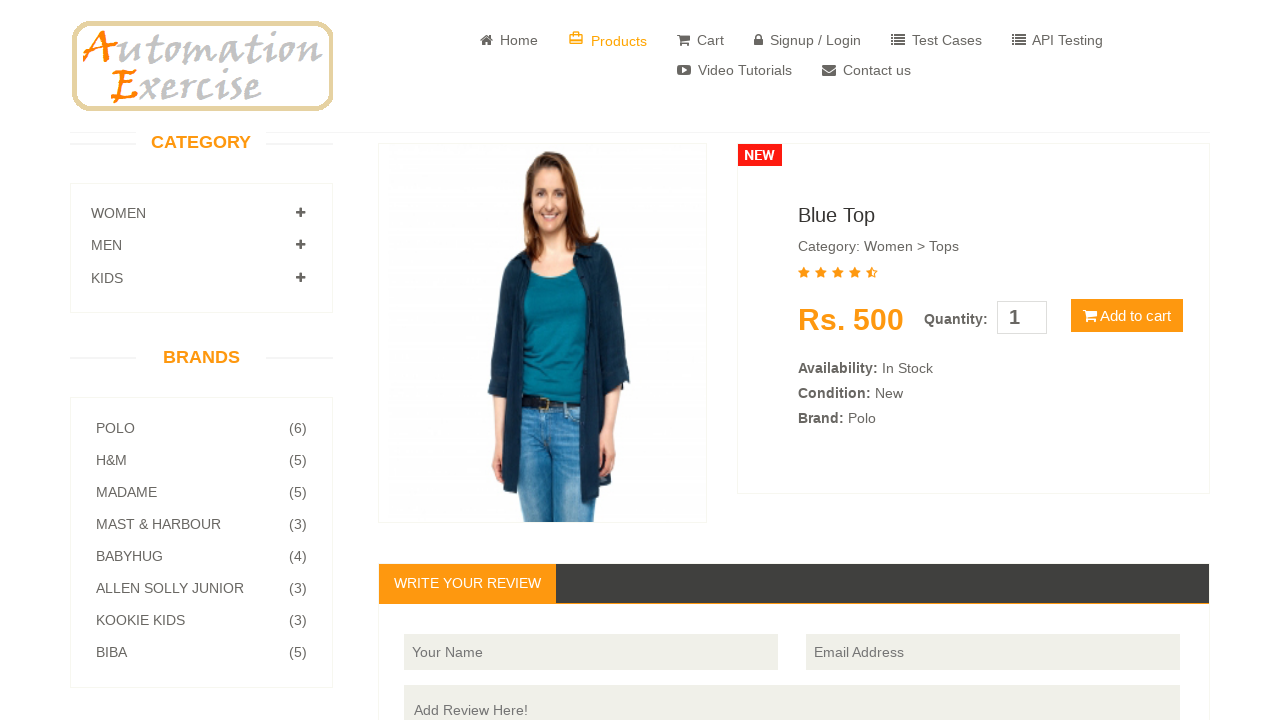

Product price 'Rs. 500' is displayed and visible
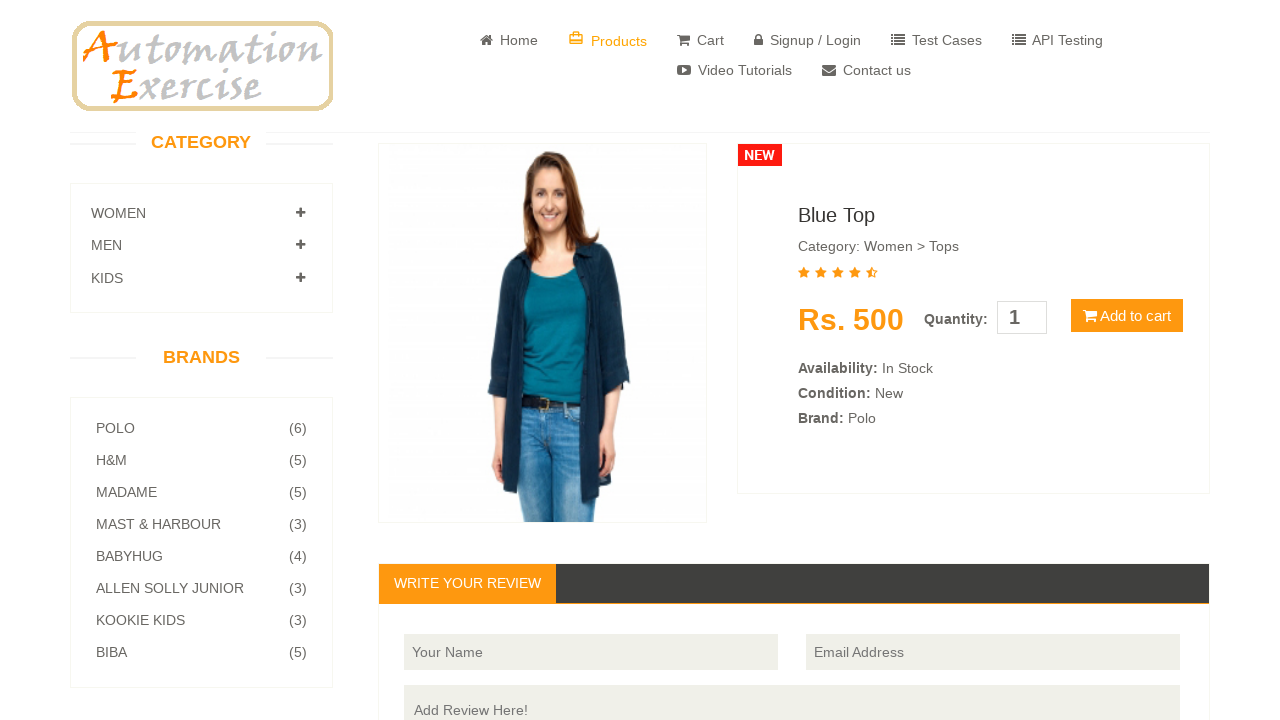

Set product quantity to 4 on input#quantity
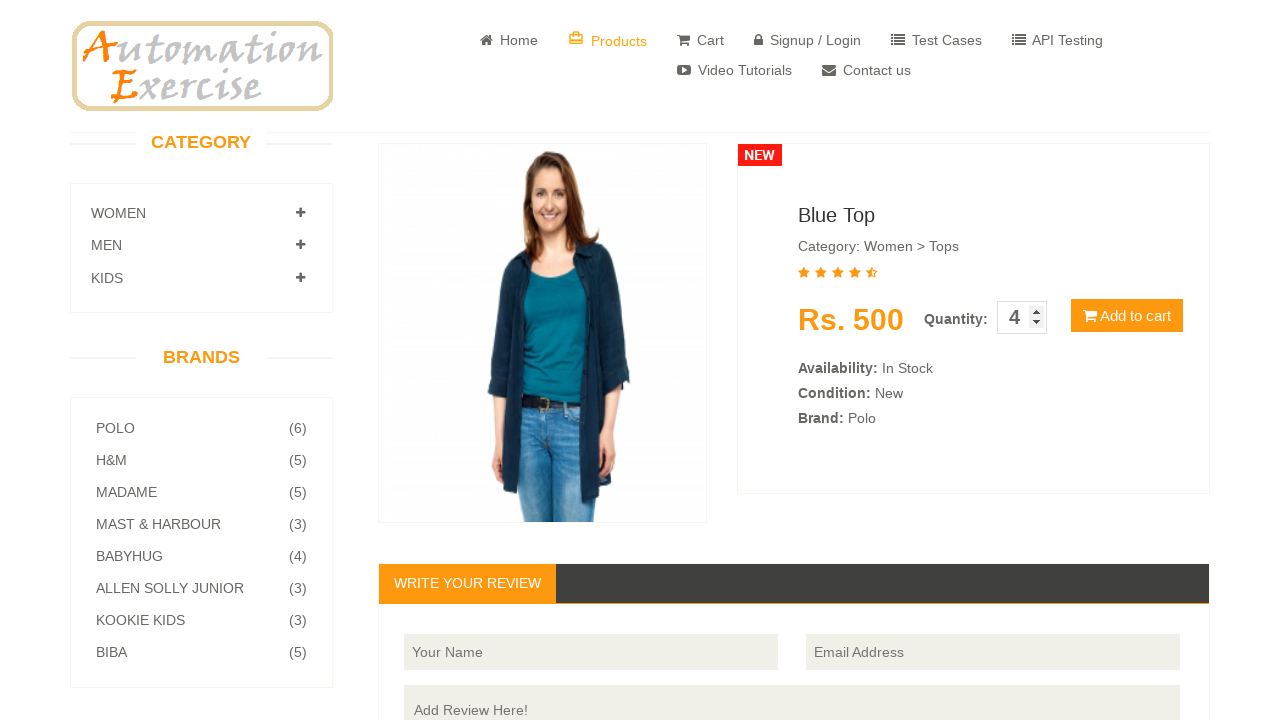

Clicked 'Add to cart' button at (1127, 316) on button:has-text('Add to cart')
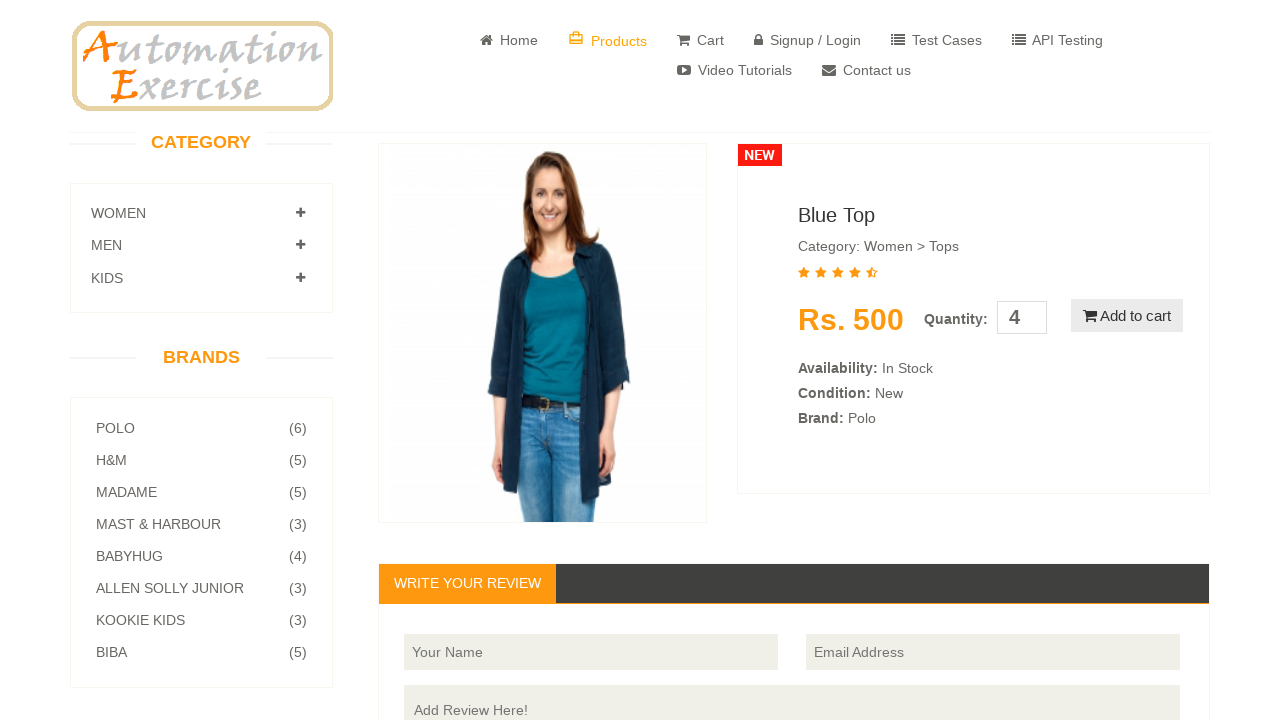

Clicked 'View Cart' button in modal at (640, 242) on u:has-text('View Cart')
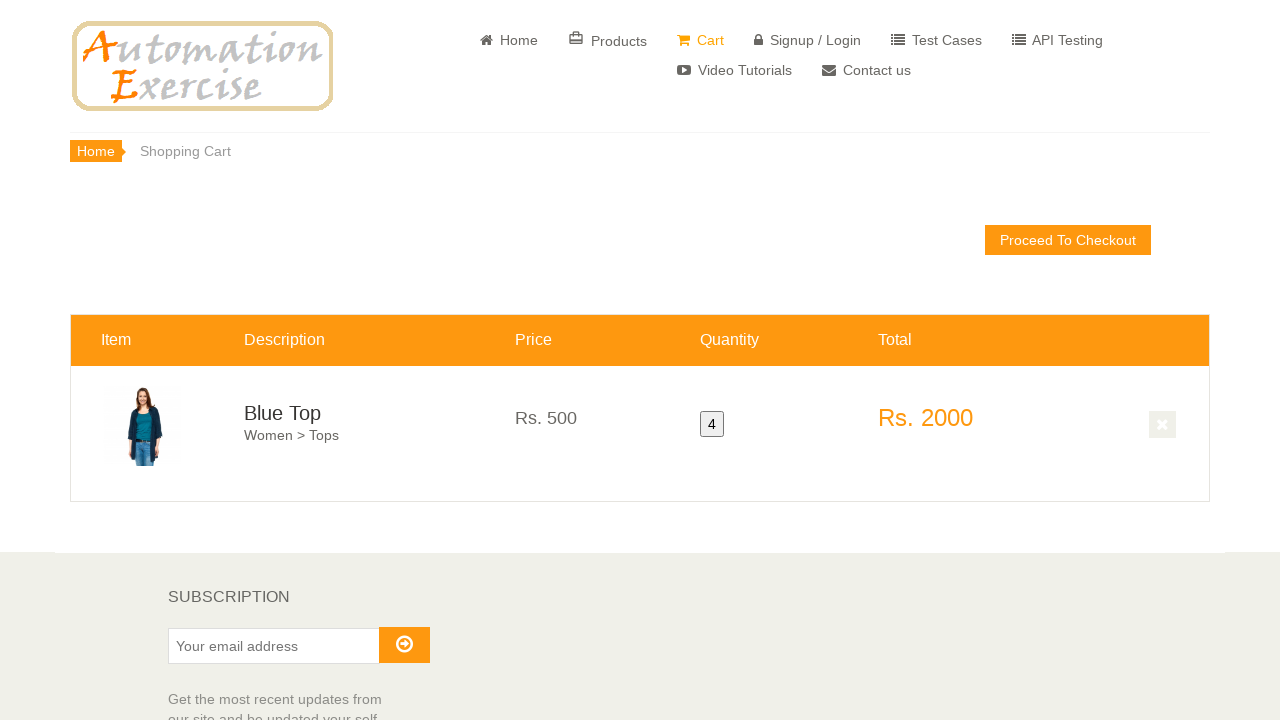

Quantity element with value '4' is visible in cart page
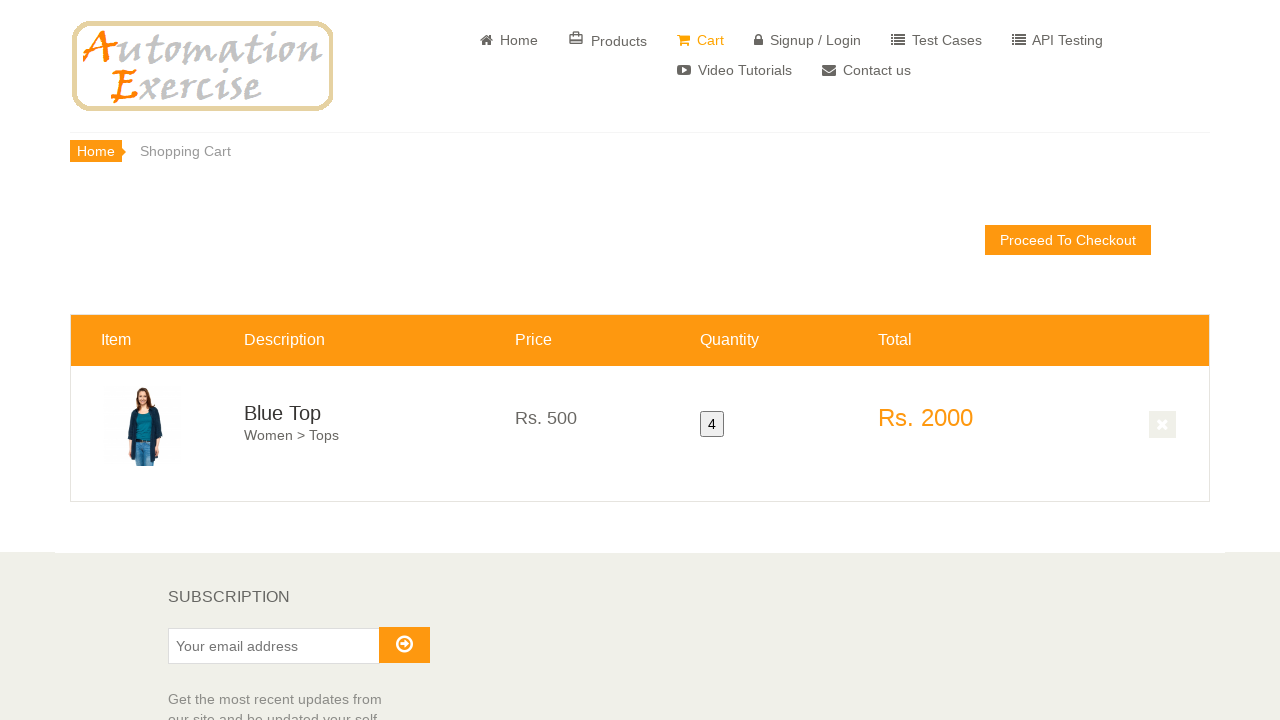

Verified product quantity in cart is exactly 4
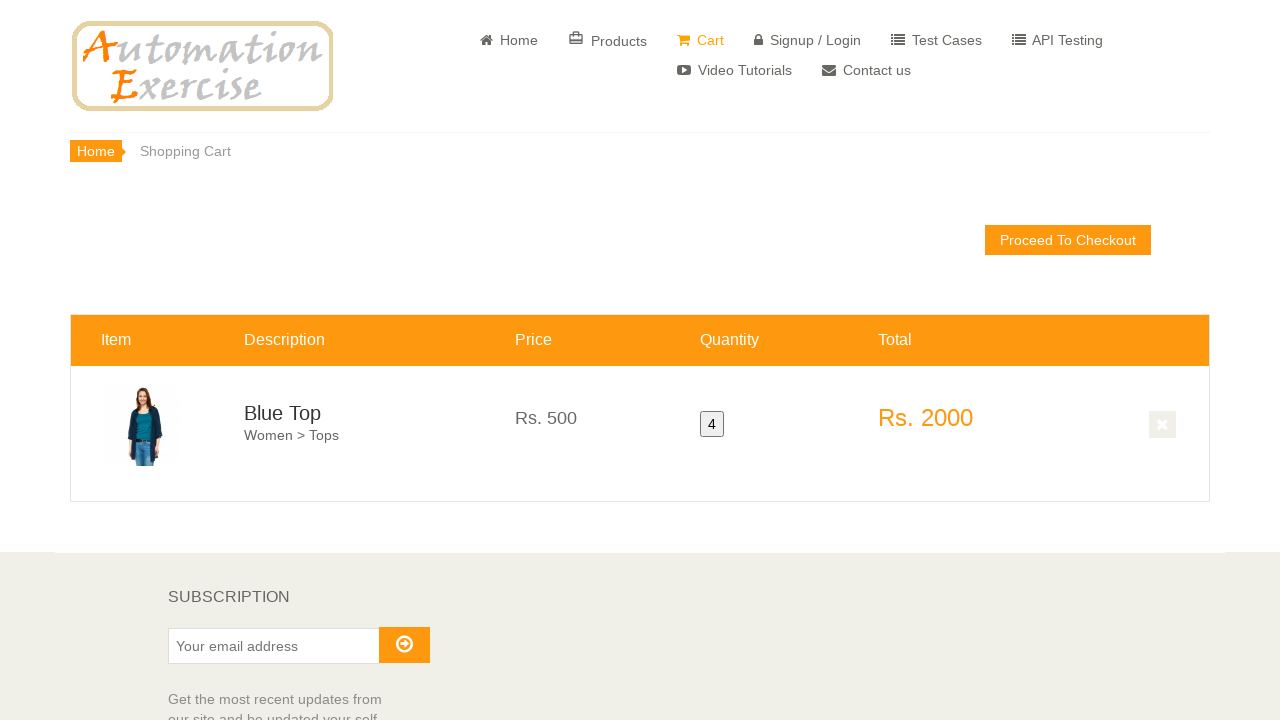

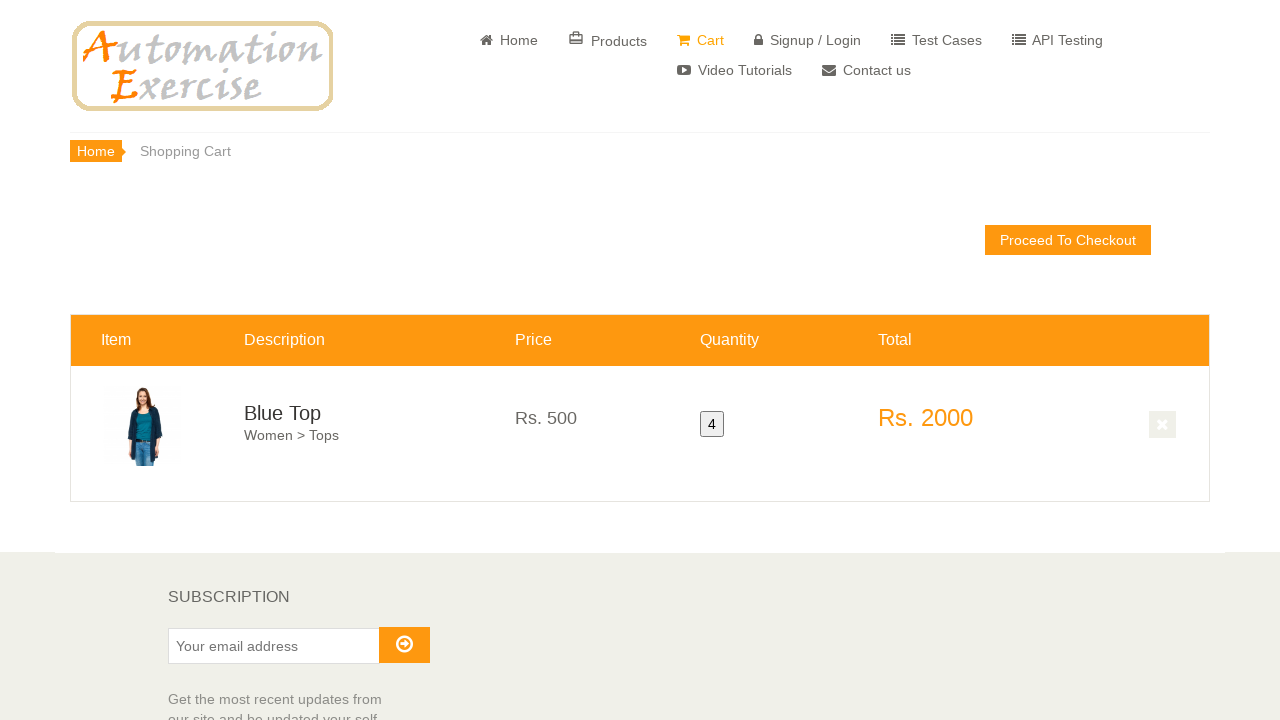